Tests language localization by switching to German and verifying the page title changes

Starting URL: https://store.steampowered.com/

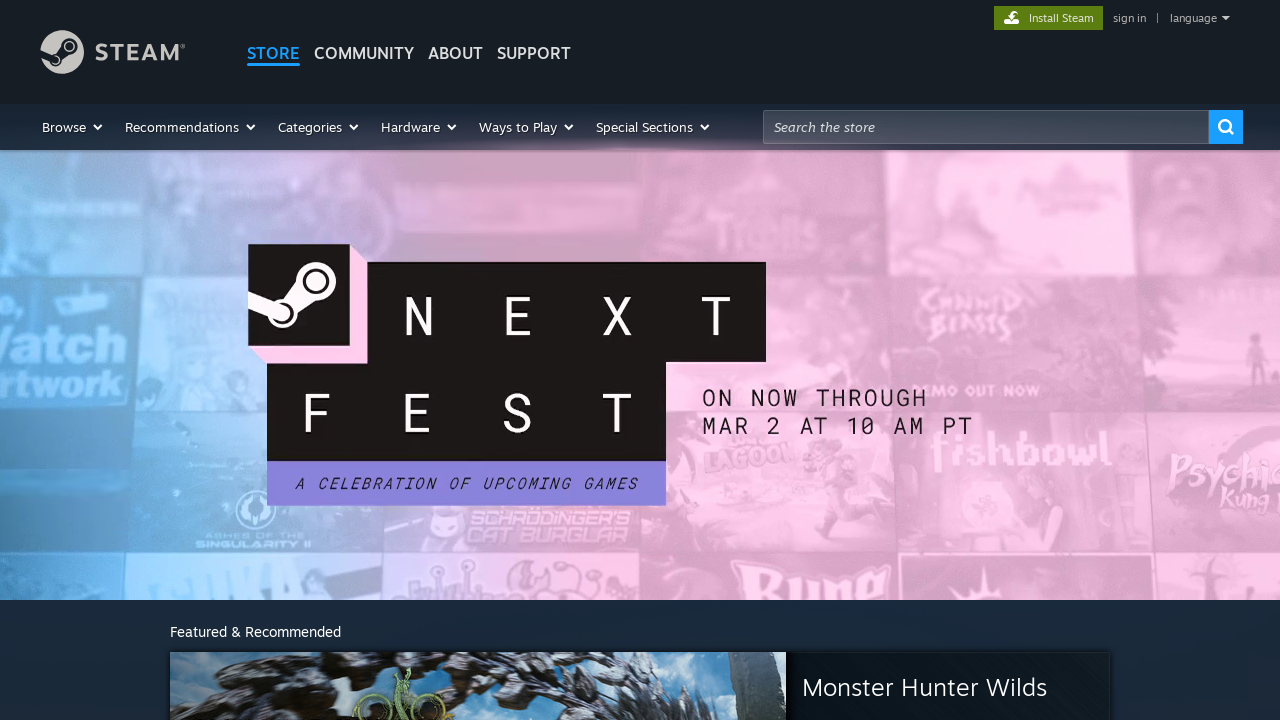

Clicked language dropdown to open language selection menu at (1194, 18) on #language_pulldown
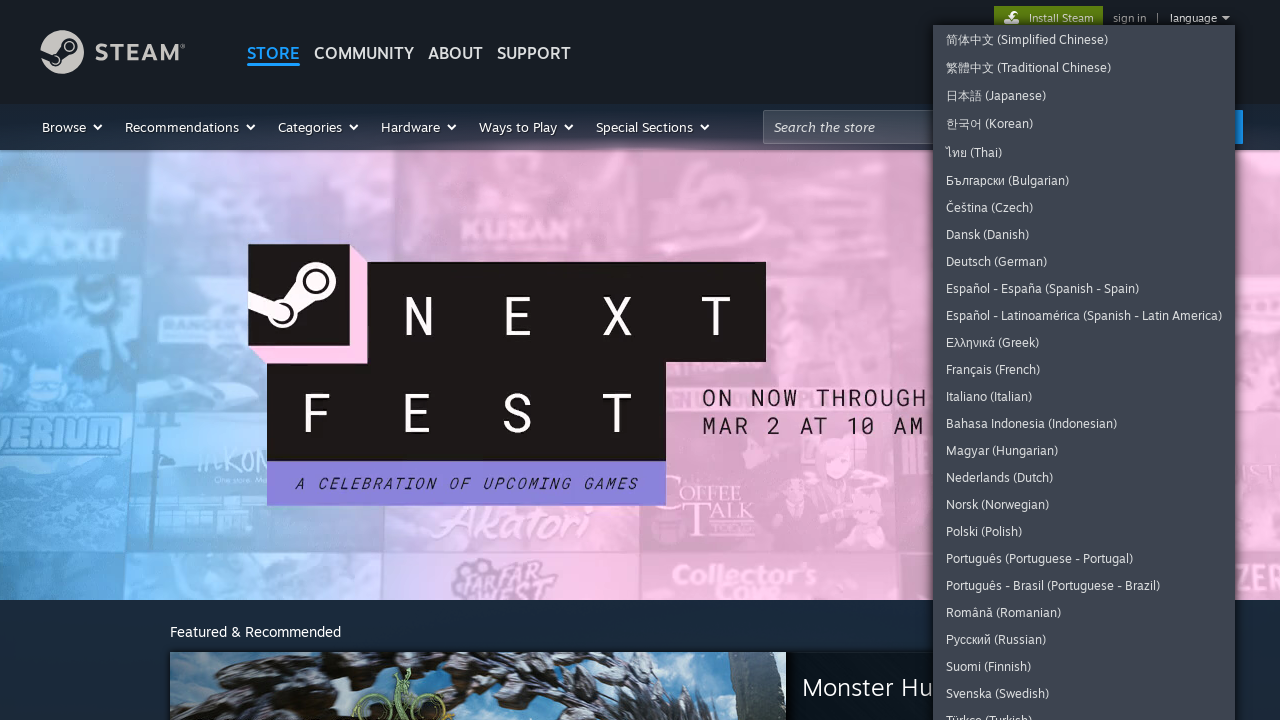

Selected German language from dropdown menu at (1084, 262) on xpath=/html/body/div[1]/div[7]/div[1]/div/div[3]/div/div/div/a[9]
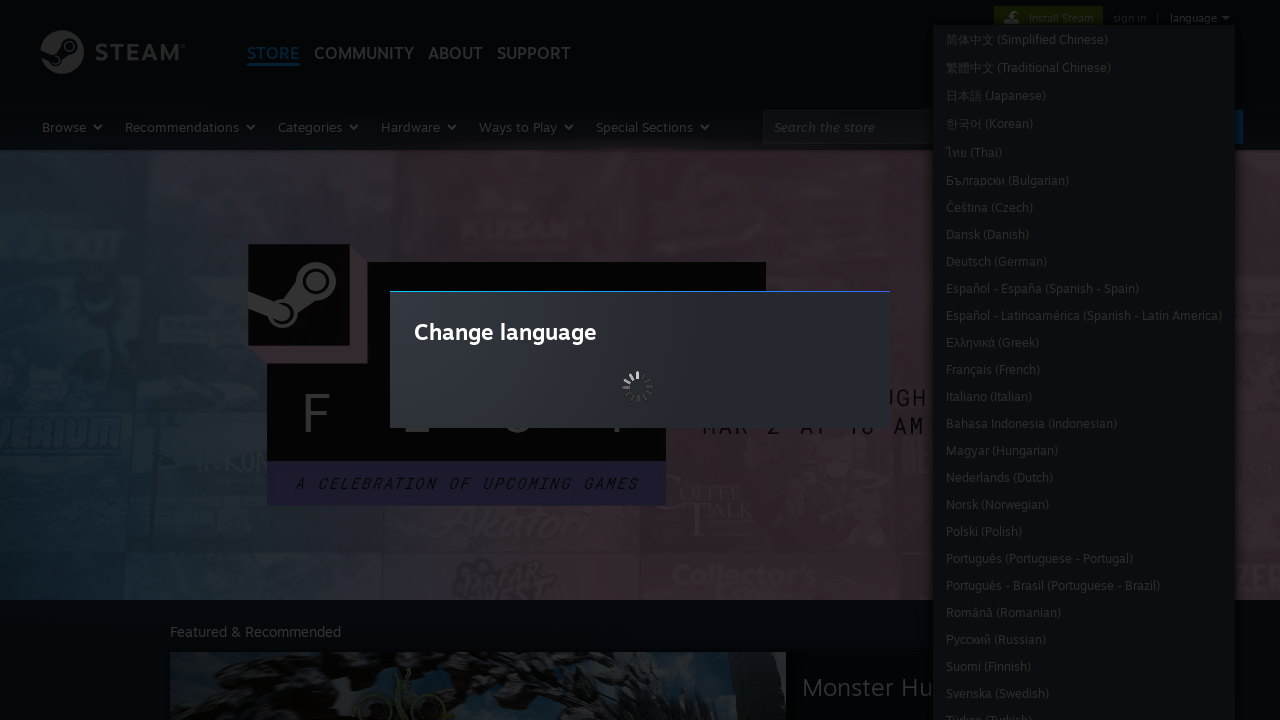

Waited for page to reload with German localization
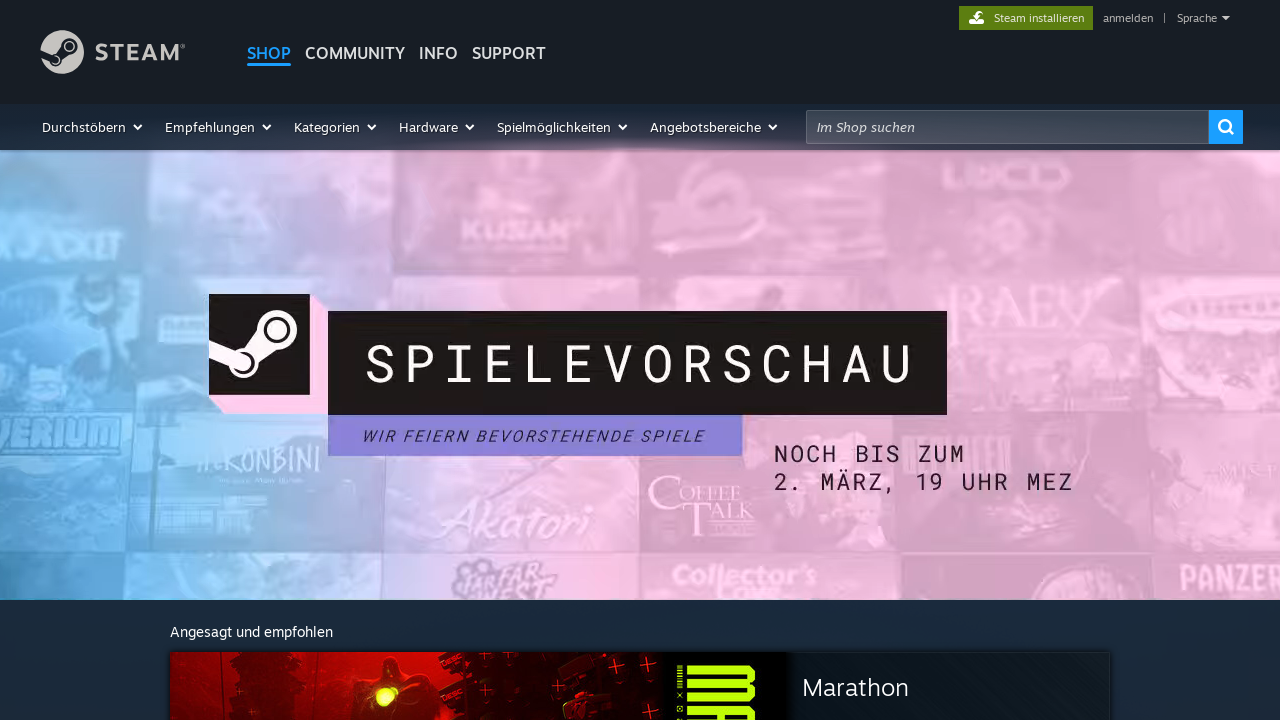

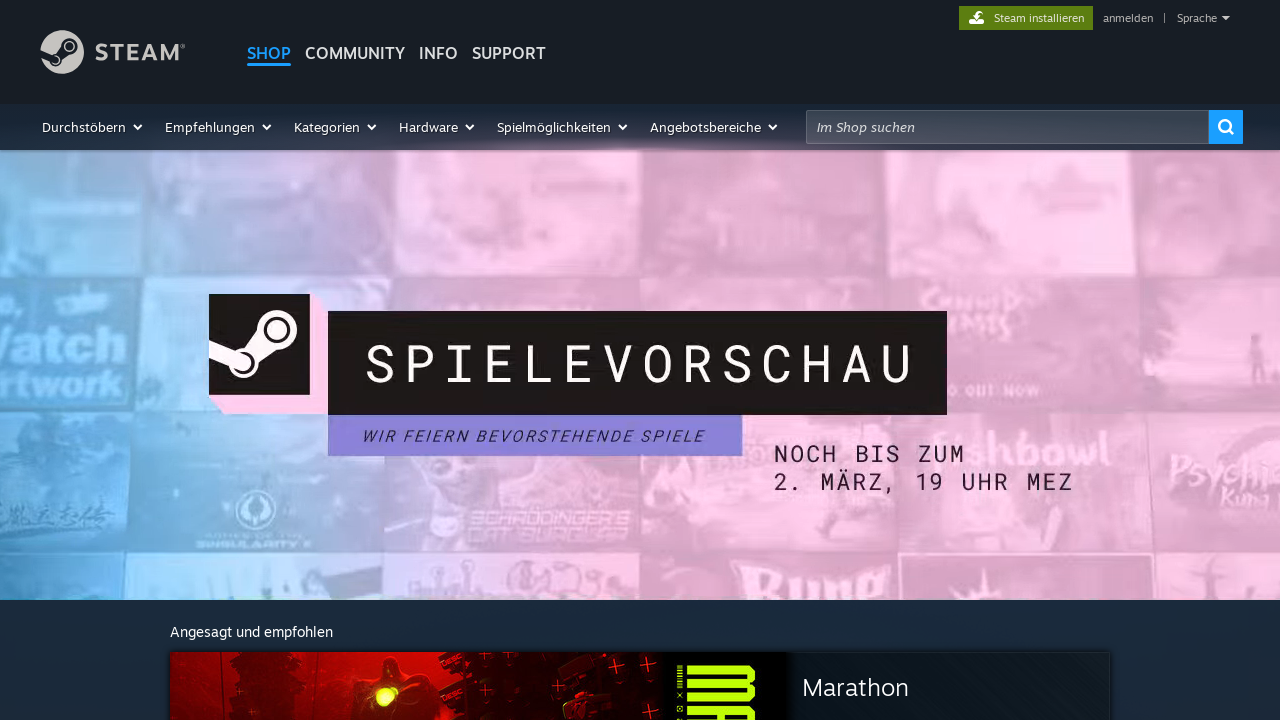